Tests that todo data persists after page reload

Starting URL: https://demo.playwright.dev/todomvc

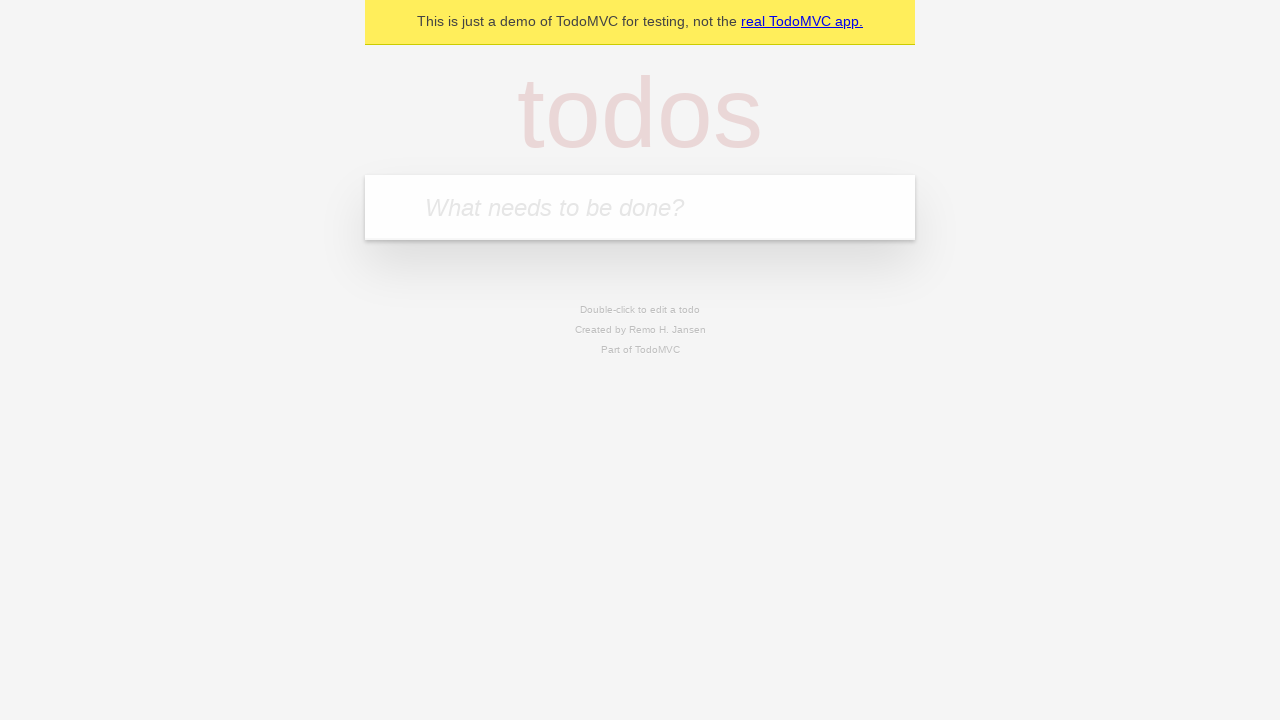

Filled todo input with 'buy some cheese' on internal:attr=[placeholder="What needs to be done?"i]
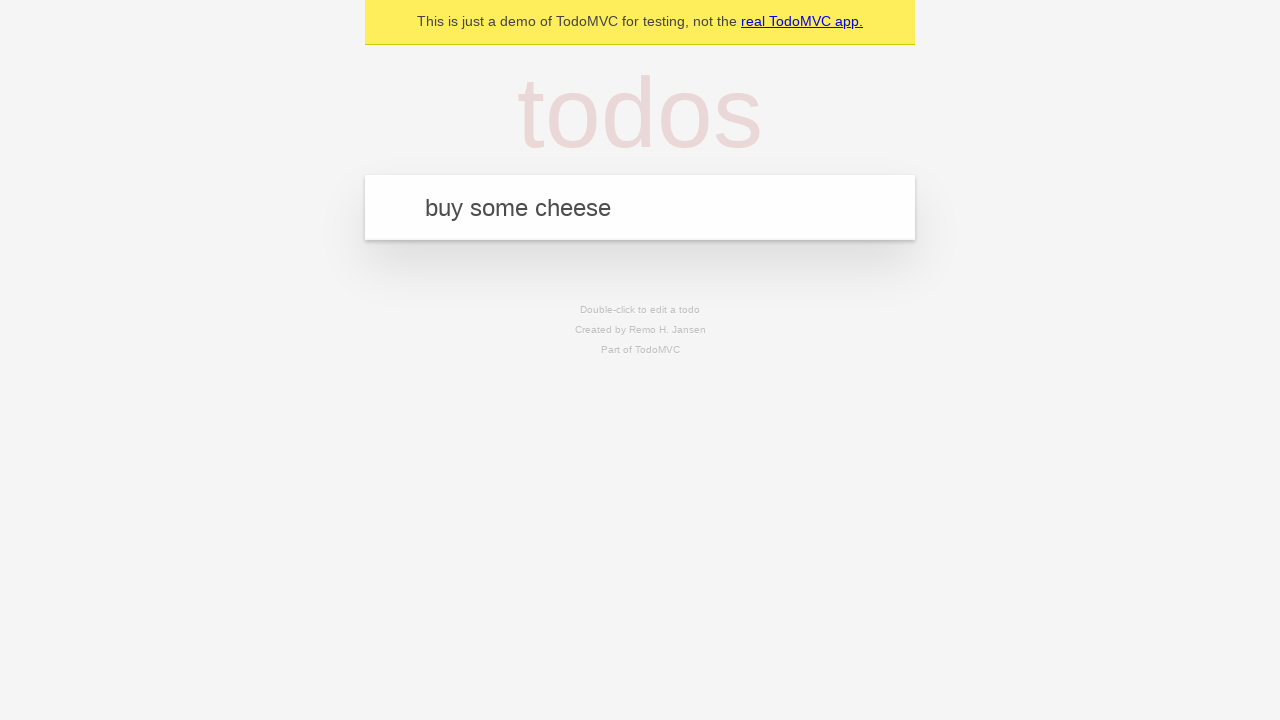

Pressed Enter to create first todo on internal:attr=[placeholder="What needs to be done?"i]
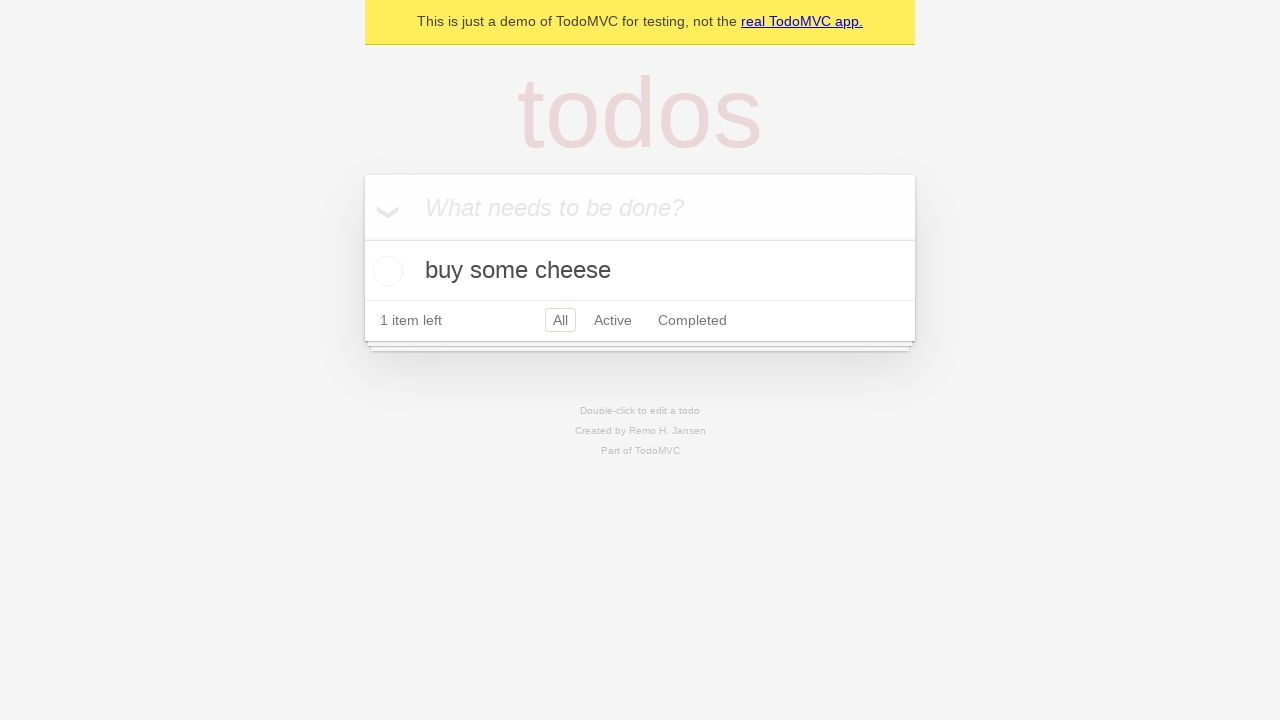

Filled todo input with 'feed the cat' on internal:attr=[placeholder="What needs to be done?"i]
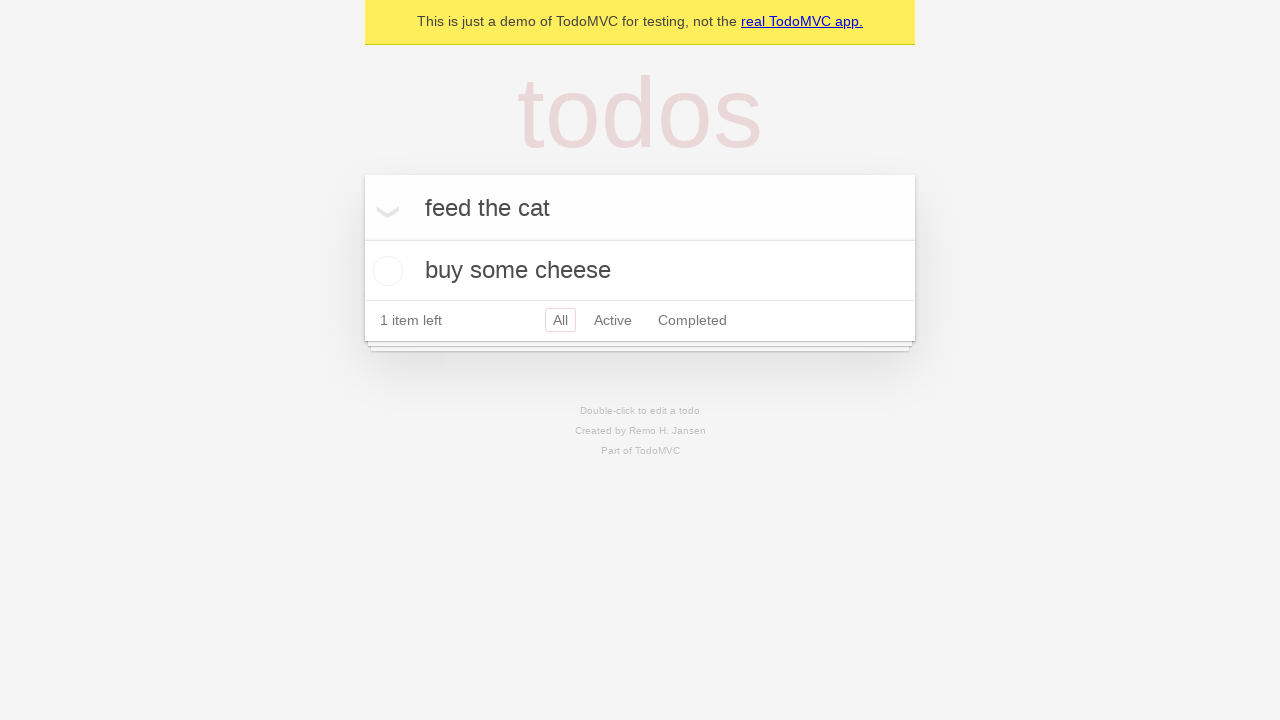

Pressed Enter to create second todo on internal:attr=[placeholder="What needs to be done?"i]
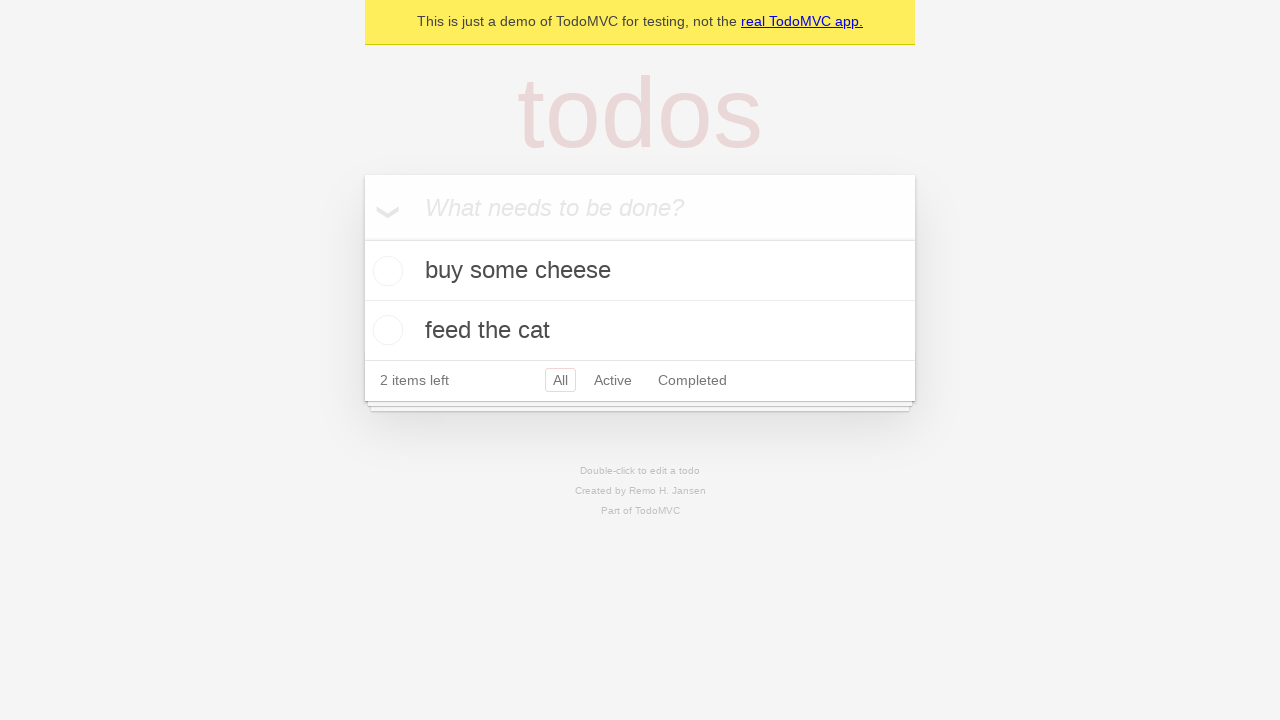

Checked the first todo item at (385, 271) on internal:testid=[data-testid="todo-item"s] >> nth=0 >> internal:role=checkbox
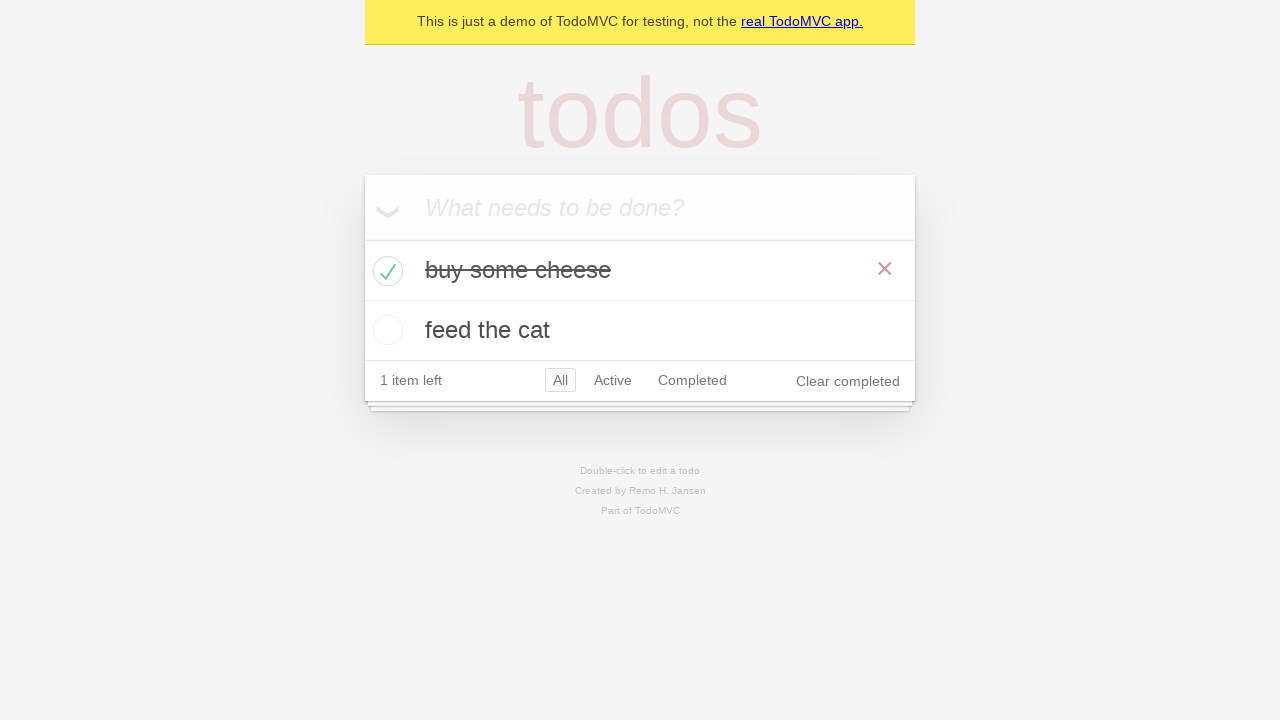

Reloaded the page
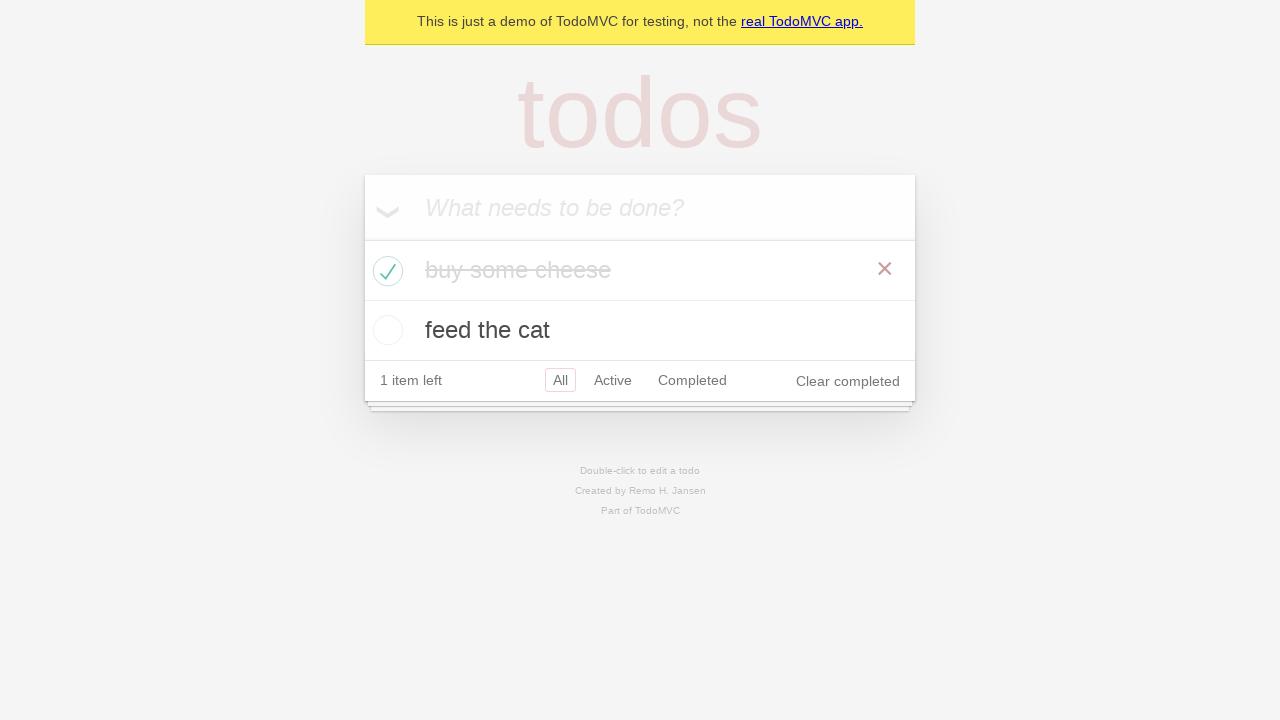

Todo items appeared after page reload, confirming data persistence
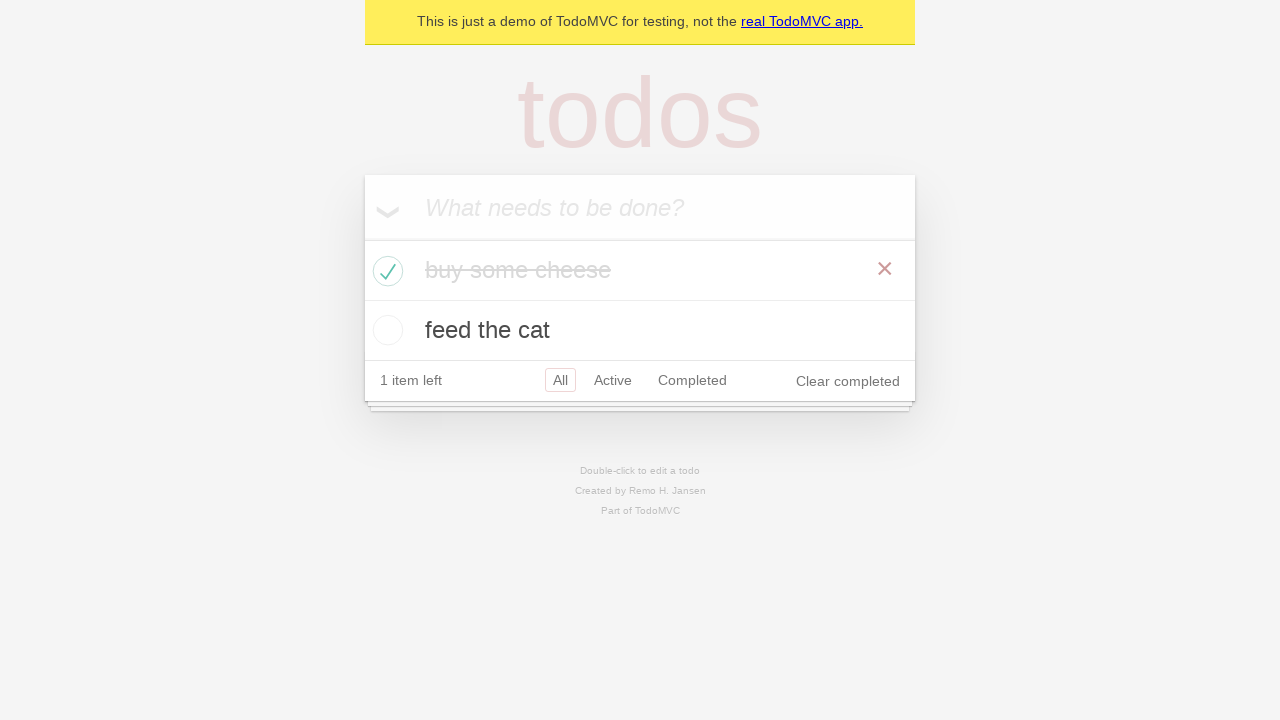

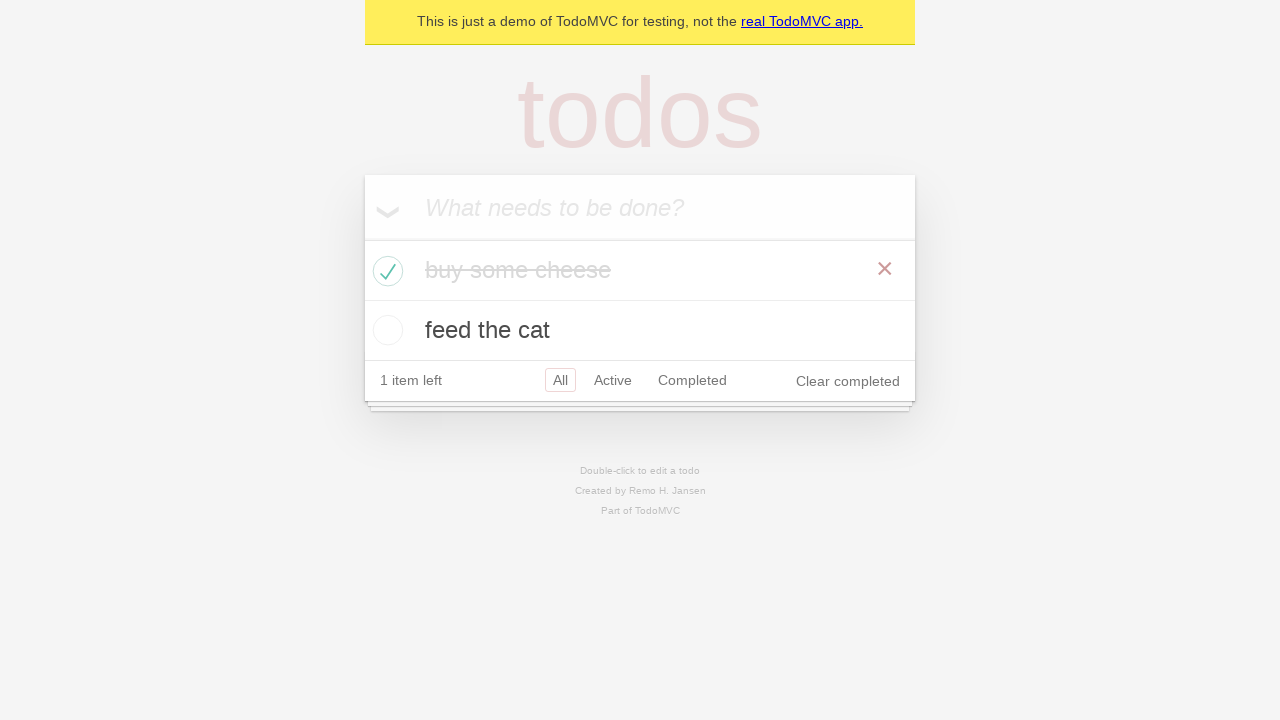